Navigates to a WebSocket testing page and clicks the submit button to initiate a WebSocket connection test.

Starting URL: https://www.piesocket.com/websocket-tester

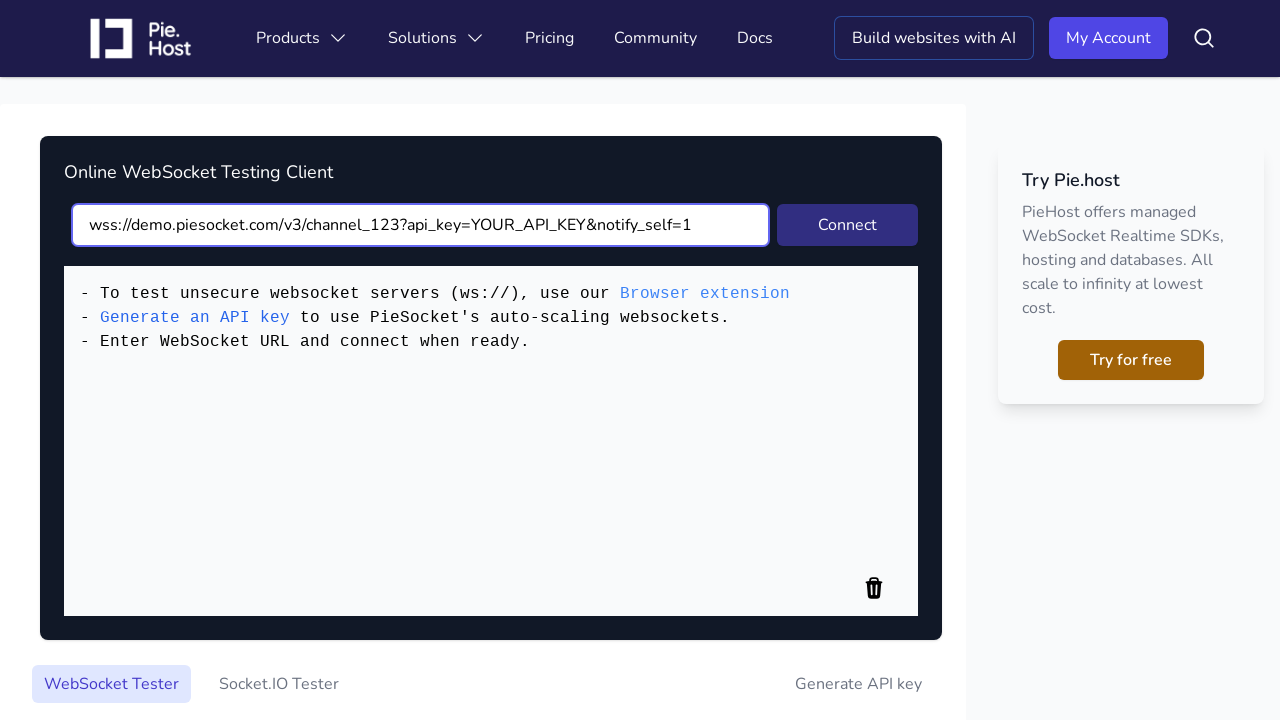

Waited for page to load with networkidle state
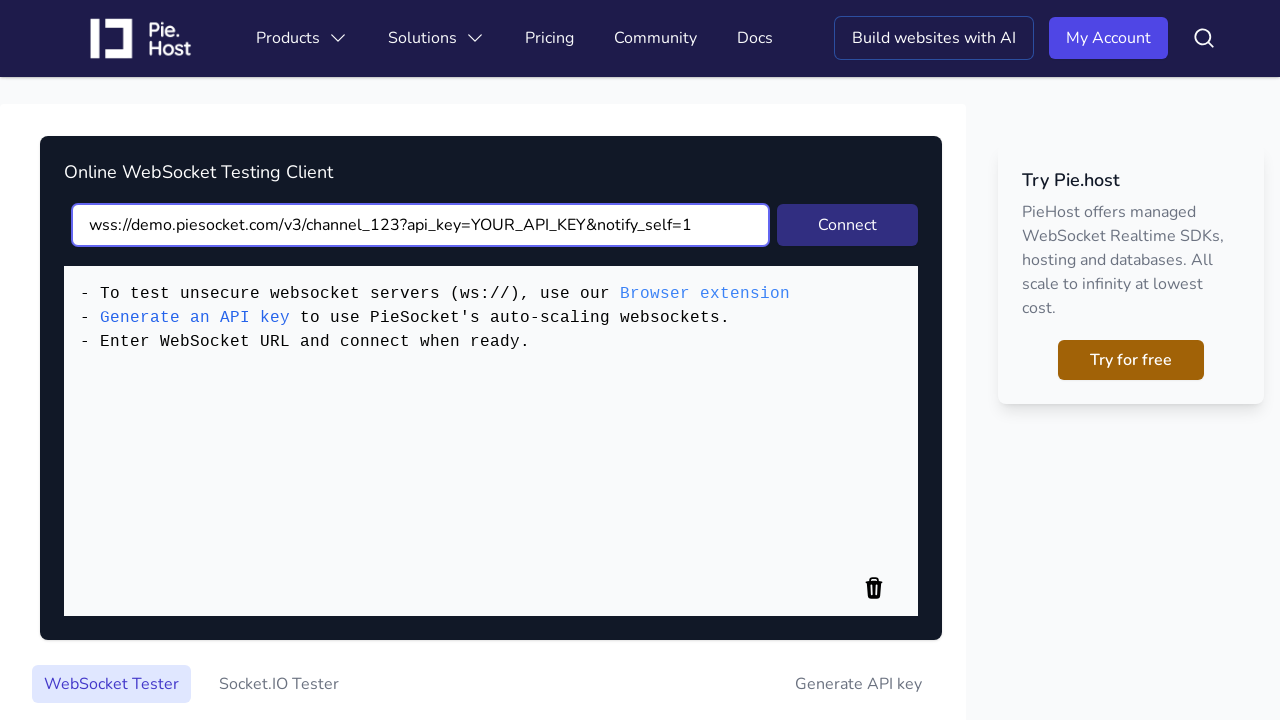

Clicked submit button to initiate WebSocket connection test at (848, 225) on button[type='submit']
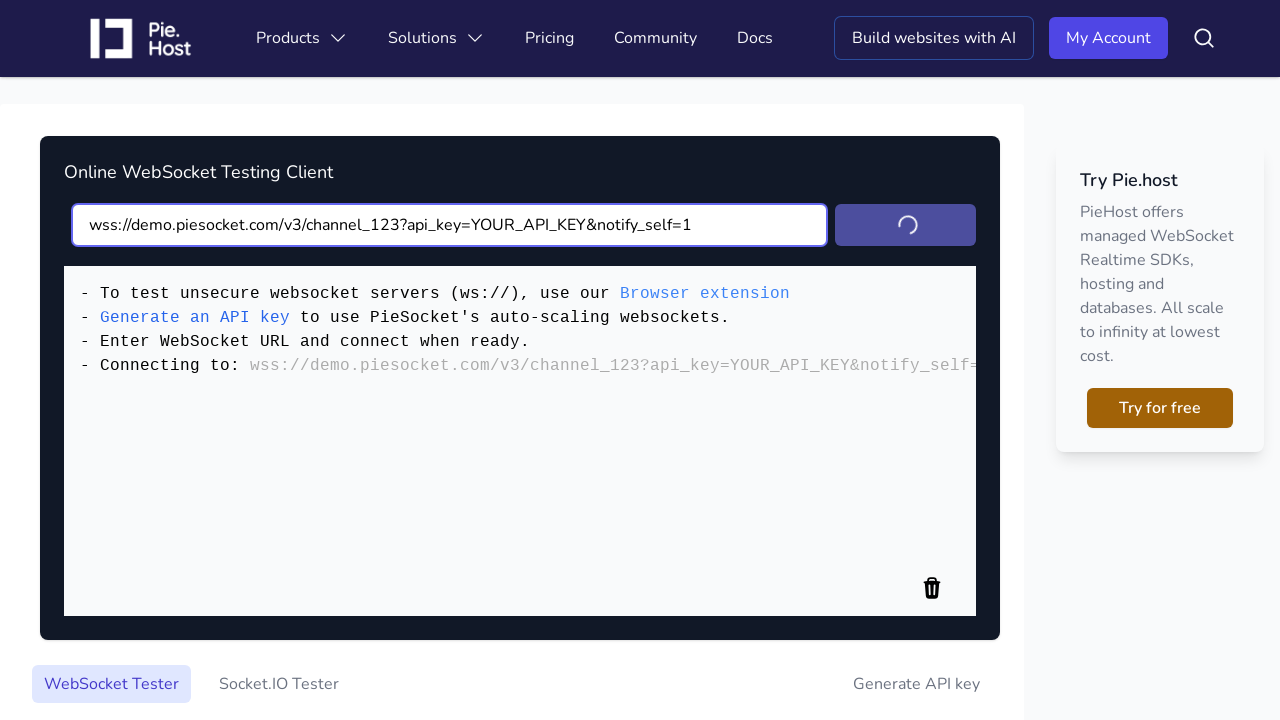

Waited 3 seconds for WebSocket connection response
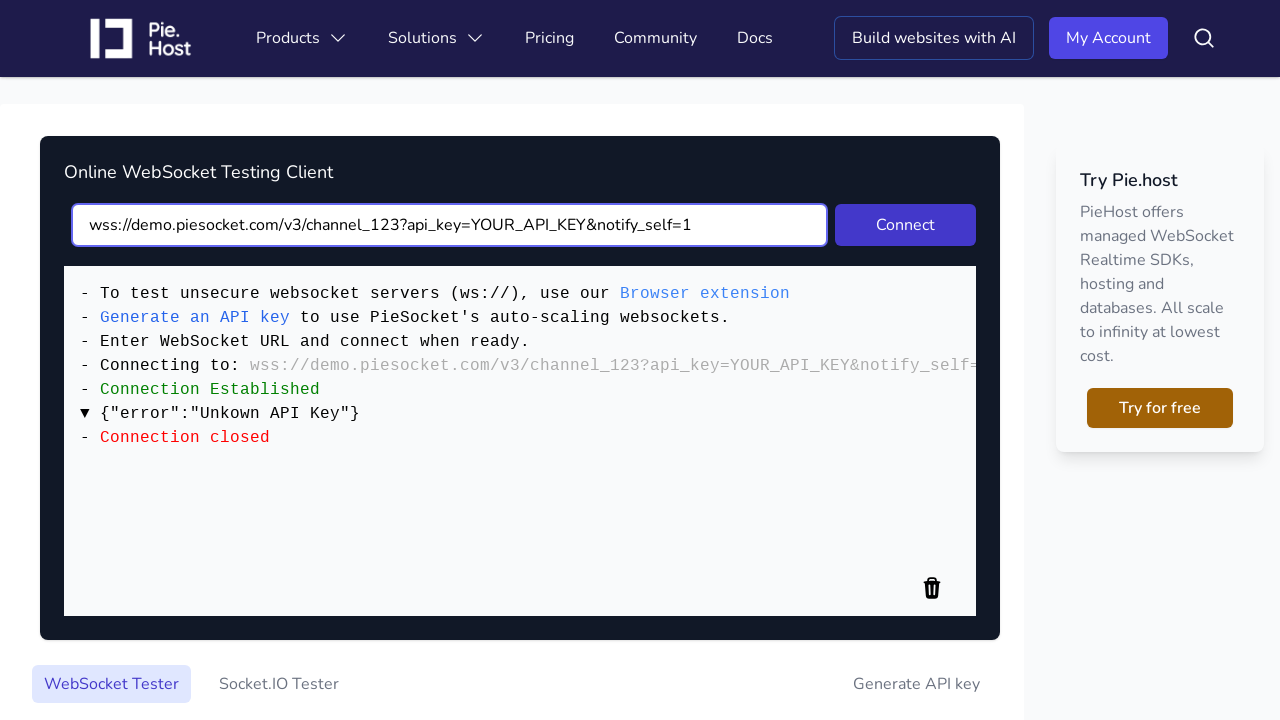

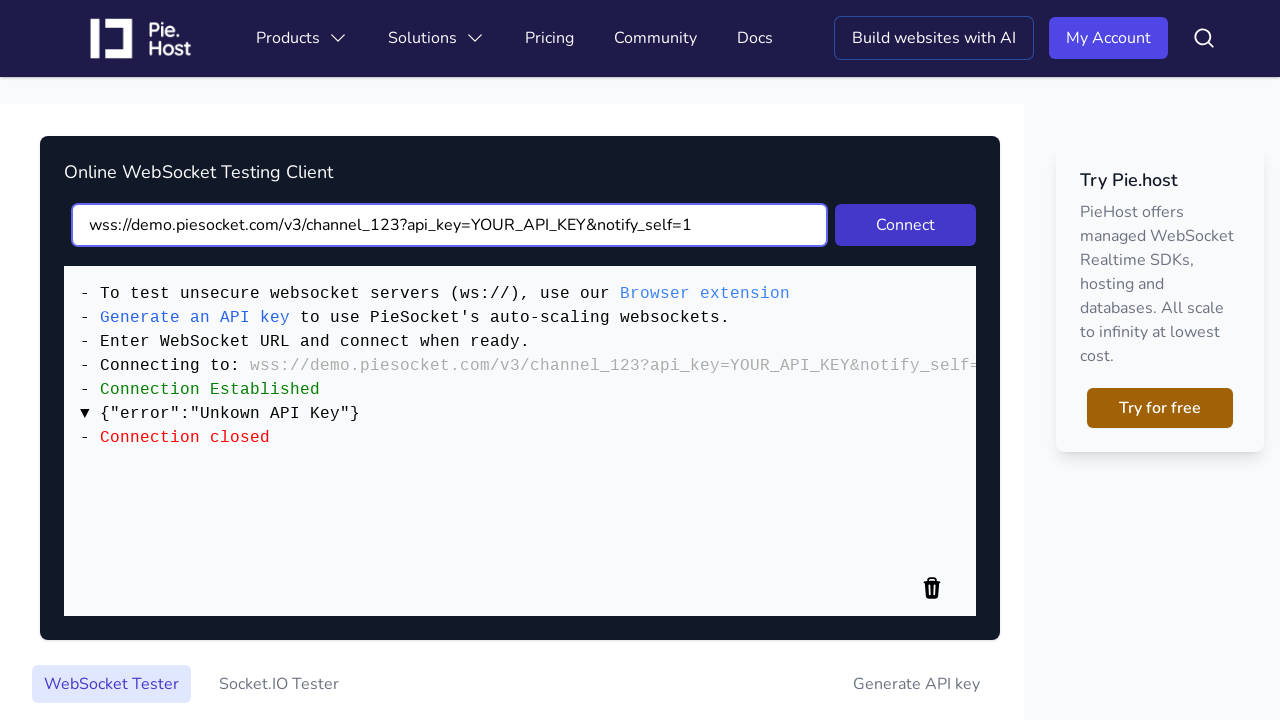